Tests that the "Clear completed" button appears with correct text when an item is completed.

Starting URL: https://demo.playwright.dev/todomvc

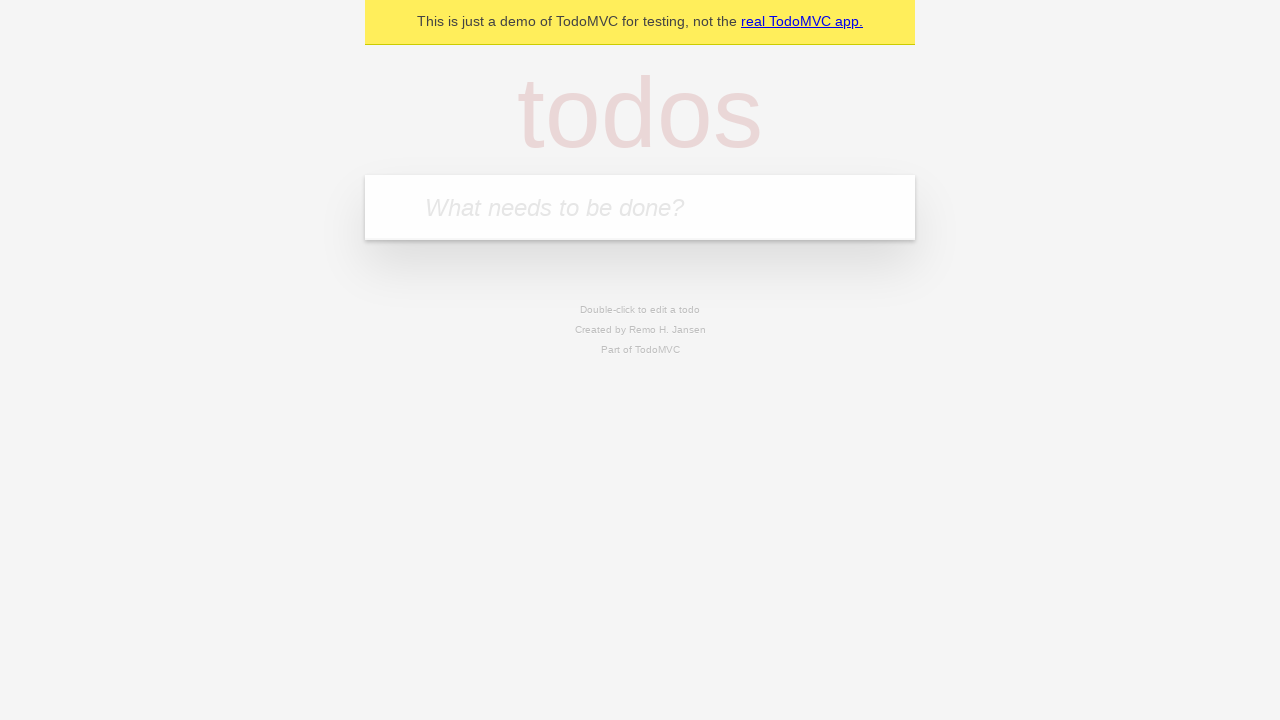

Filled todo input with 'buy some cheese' on internal:attr=[placeholder="What needs to be done?"i]
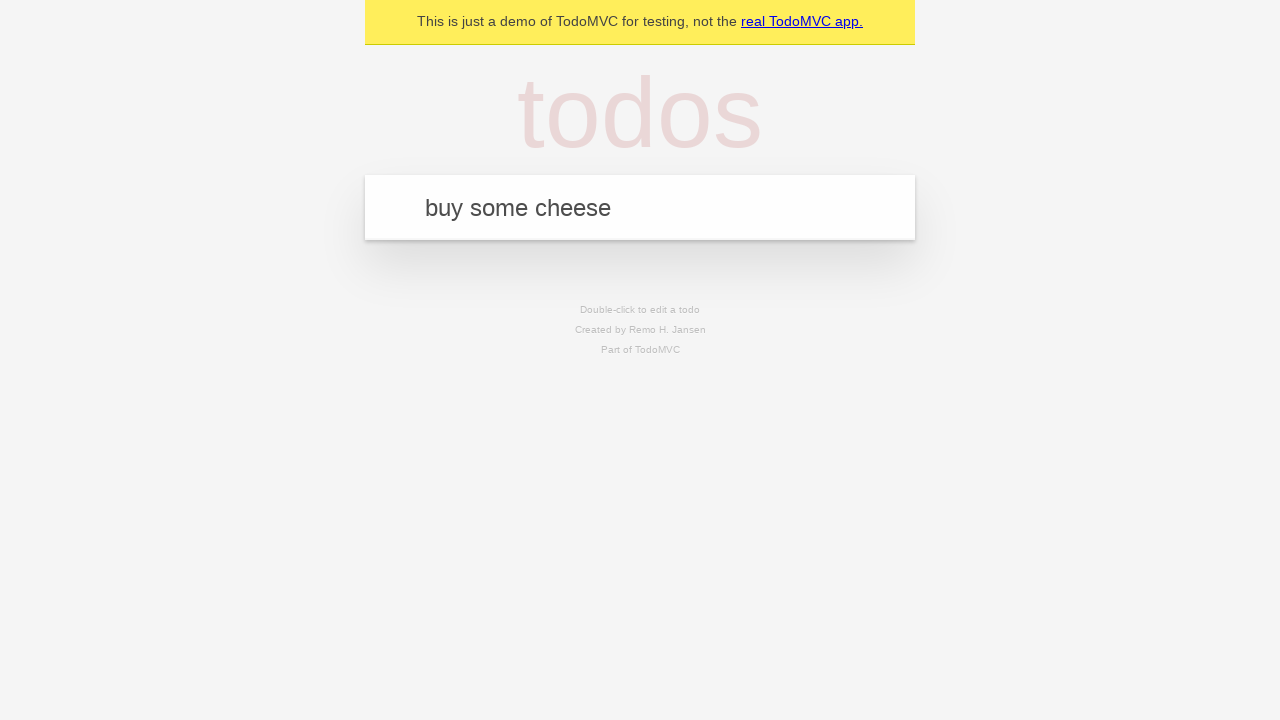

Pressed Enter to create todo 'buy some cheese' on internal:attr=[placeholder="What needs to be done?"i]
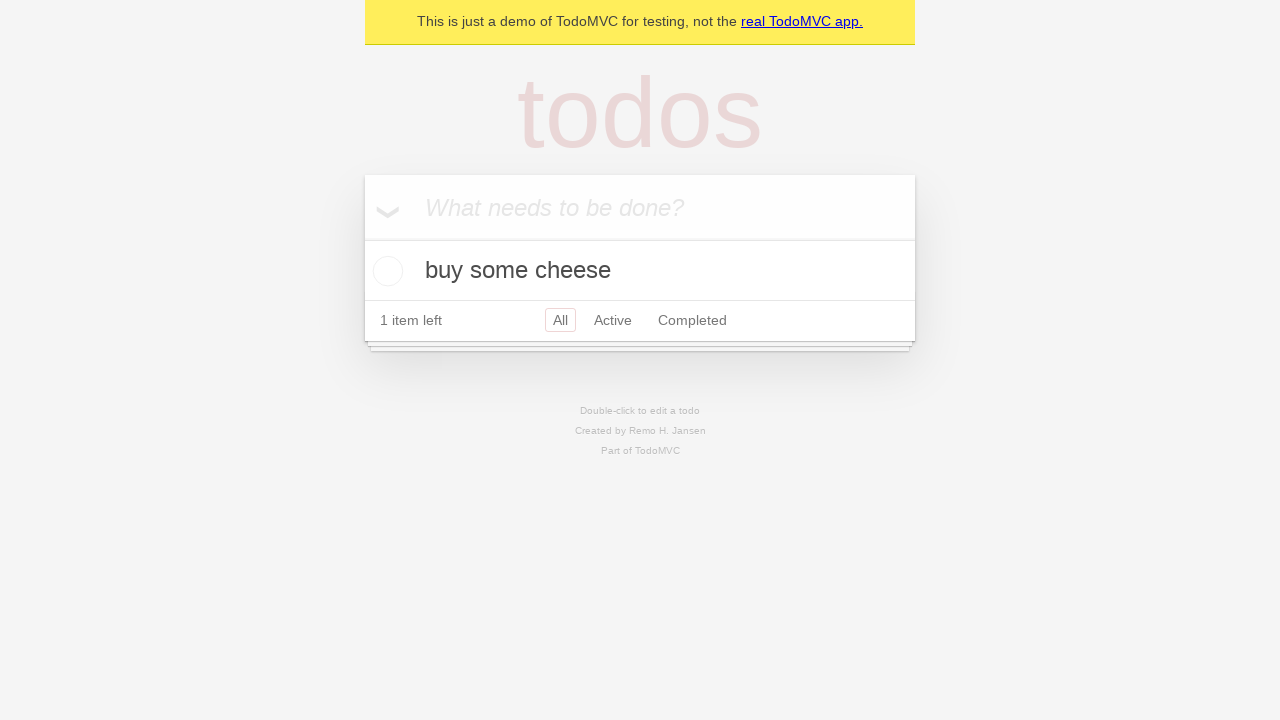

Filled todo input with 'feed the cat' on internal:attr=[placeholder="What needs to be done?"i]
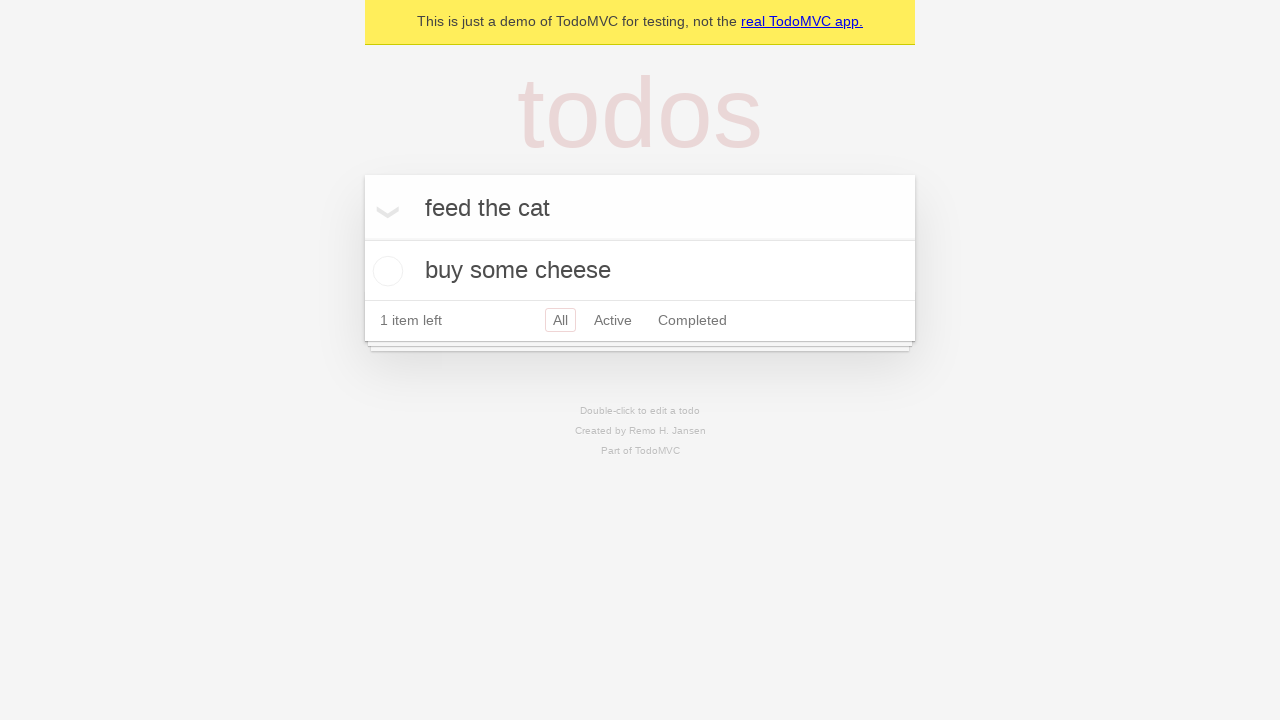

Pressed Enter to create todo 'feed the cat' on internal:attr=[placeholder="What needs to be done?"i]
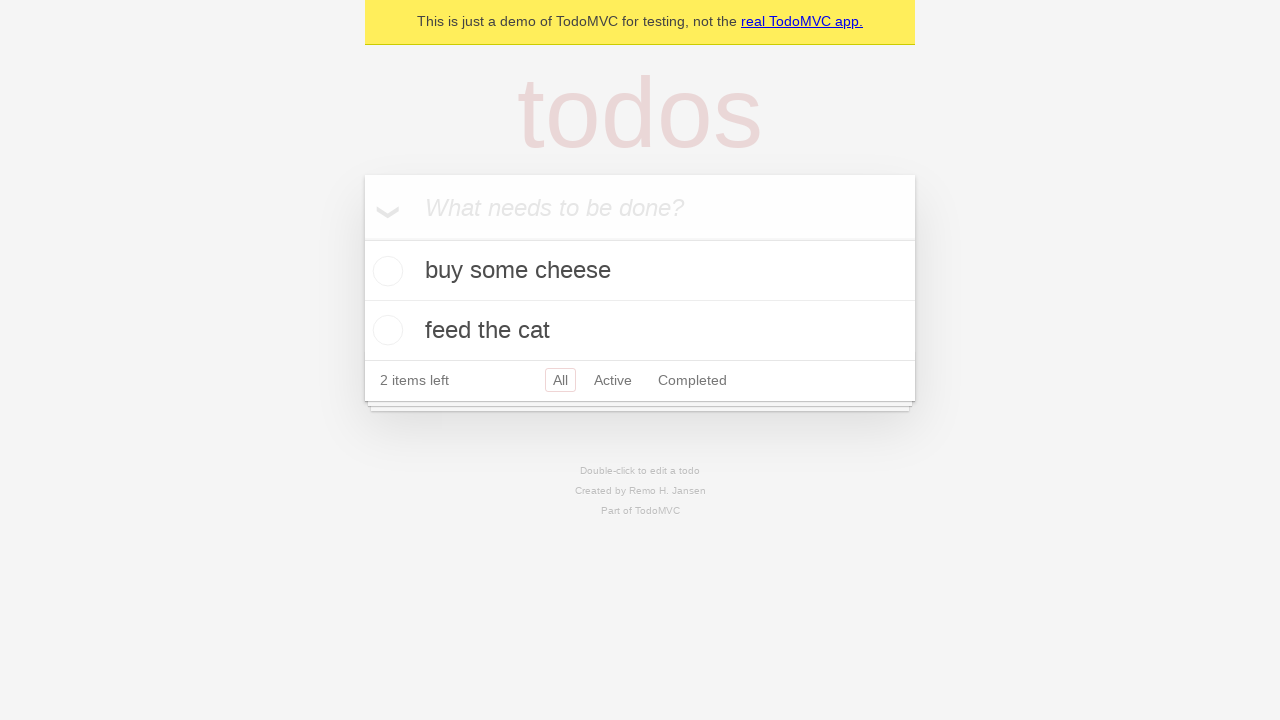

Filled todo input with 'book a doctors appointment' on internal:attr=[placeholder="What needs to be done?"i]
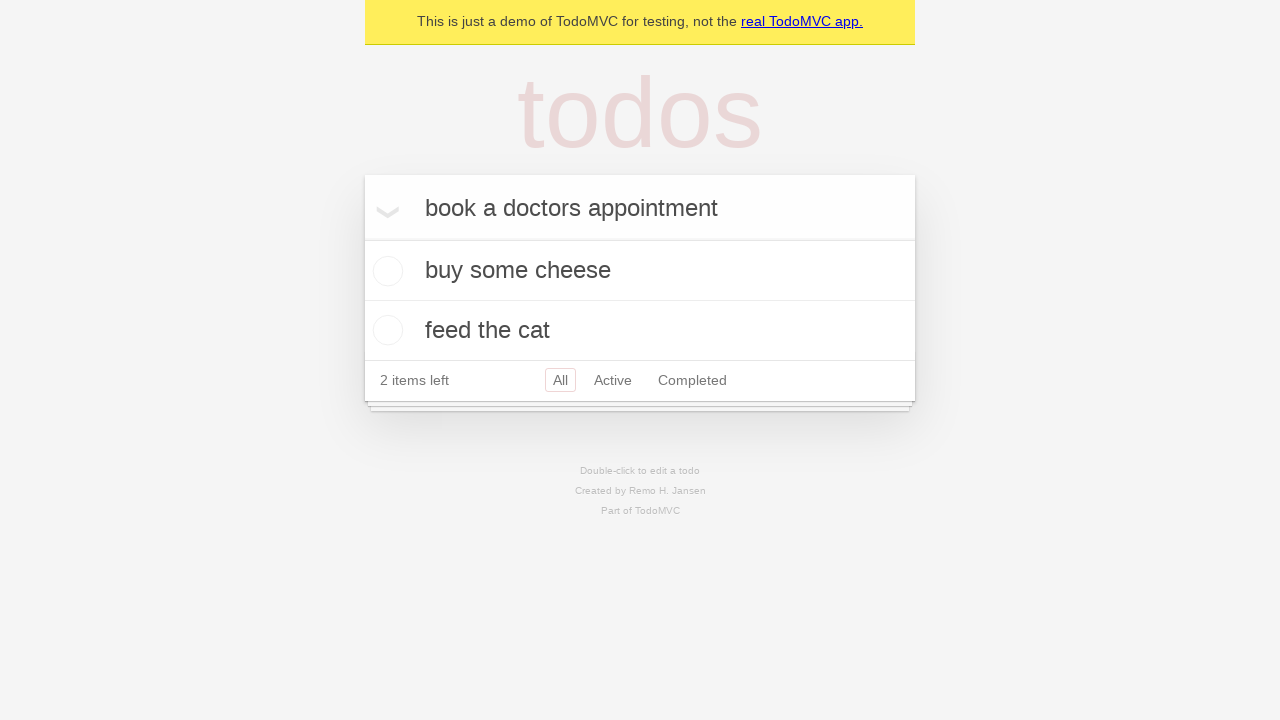

Pressed Enter to create todo 'book a doctors appointment' on internal:attr=[placeholder="What needs to be done?"i]
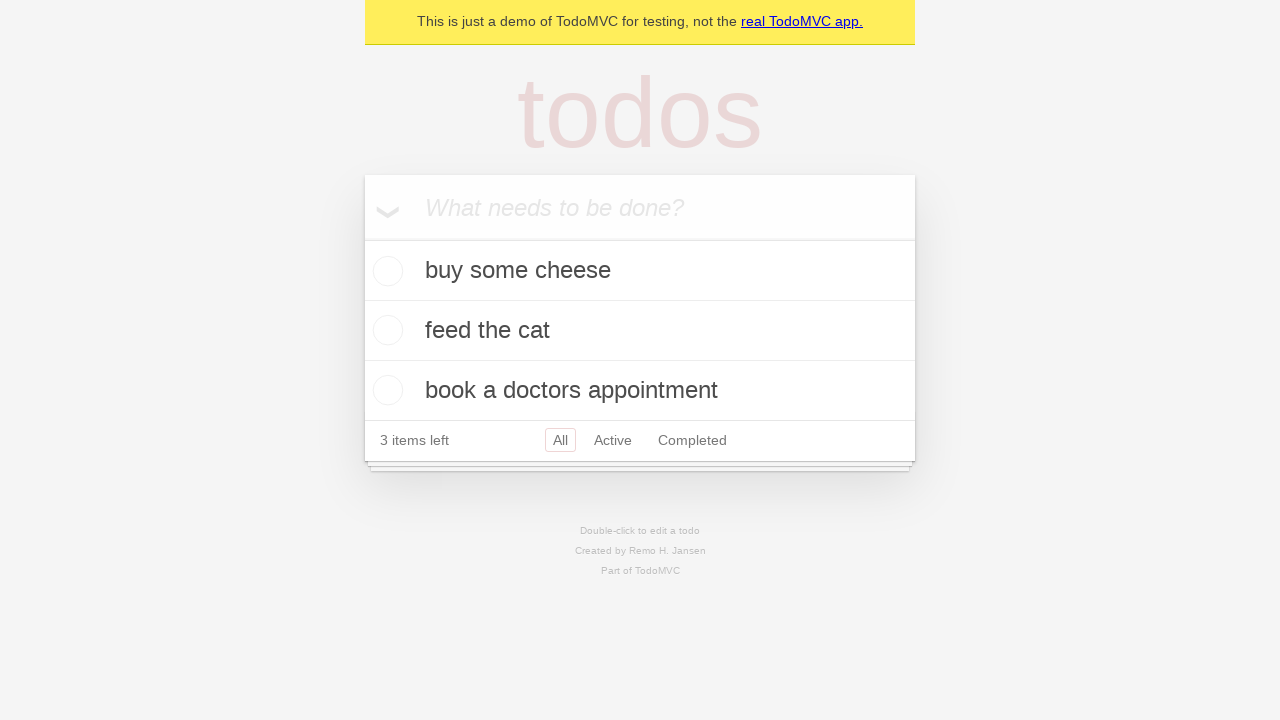

All 3 todo items loaded
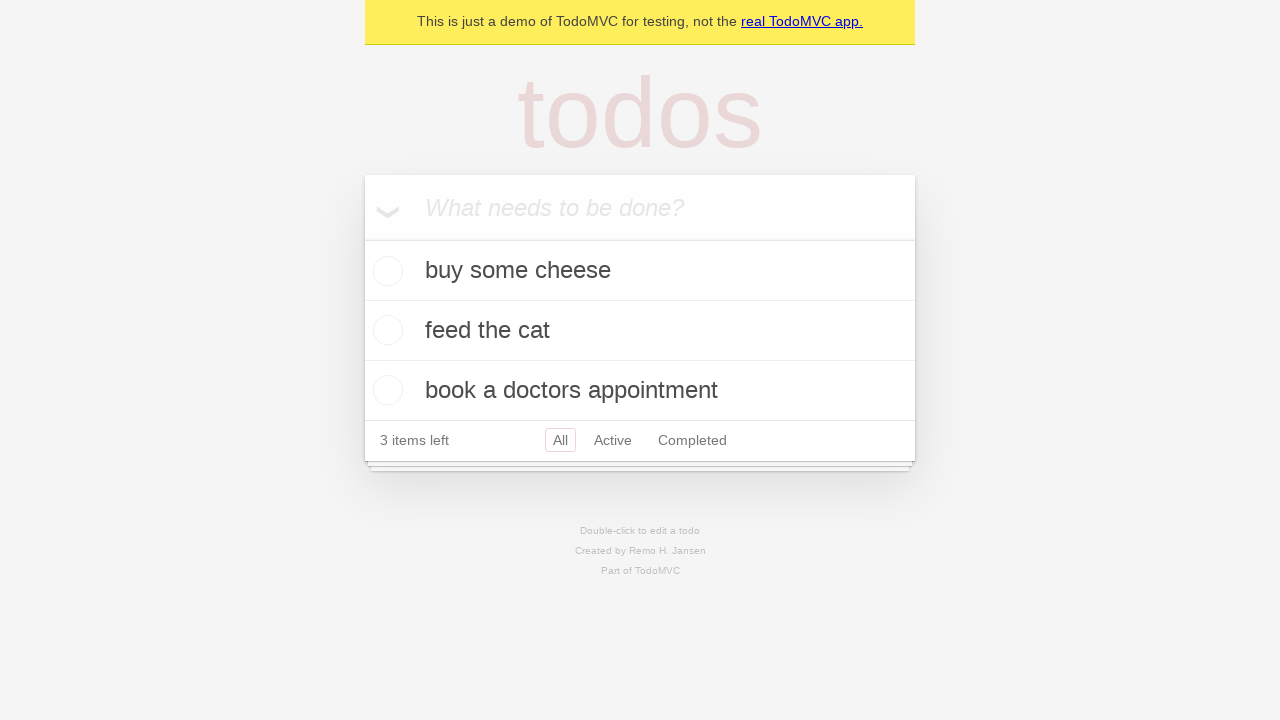

Checked first todo item as completed at (385, 271) on .todo-list li .toggle >> nth=0
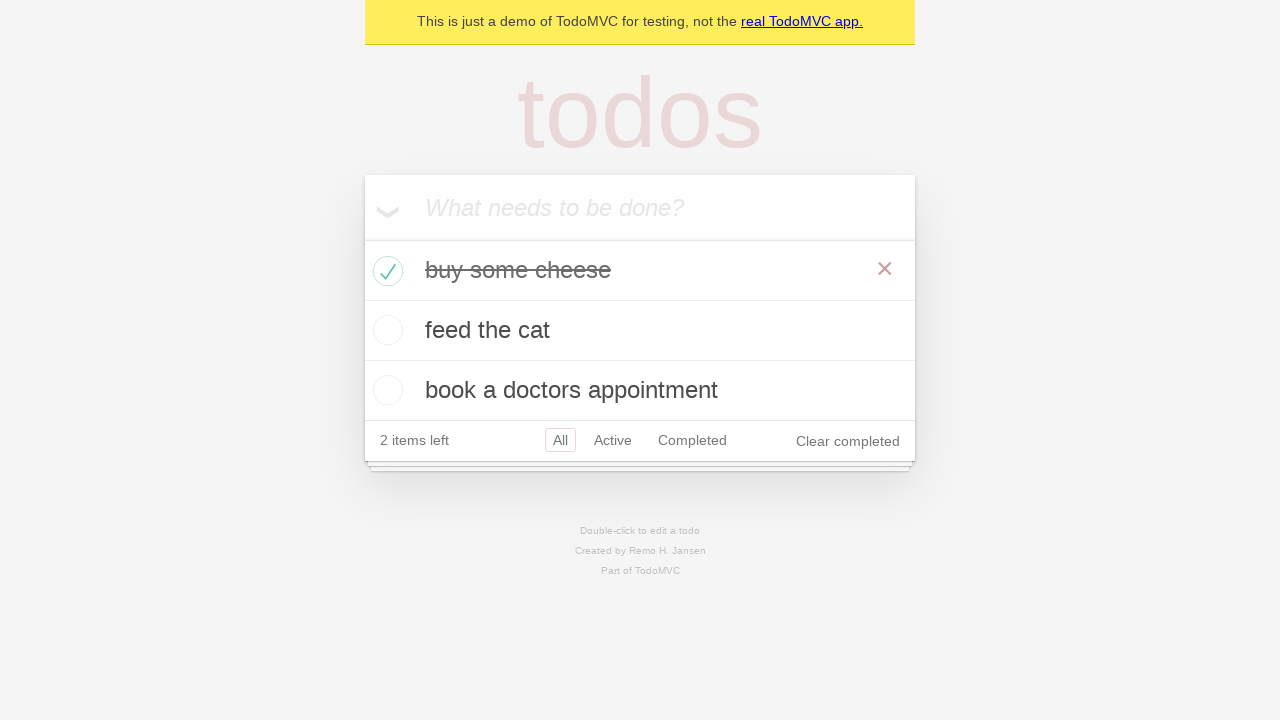

Clear completed button appeared with correct text
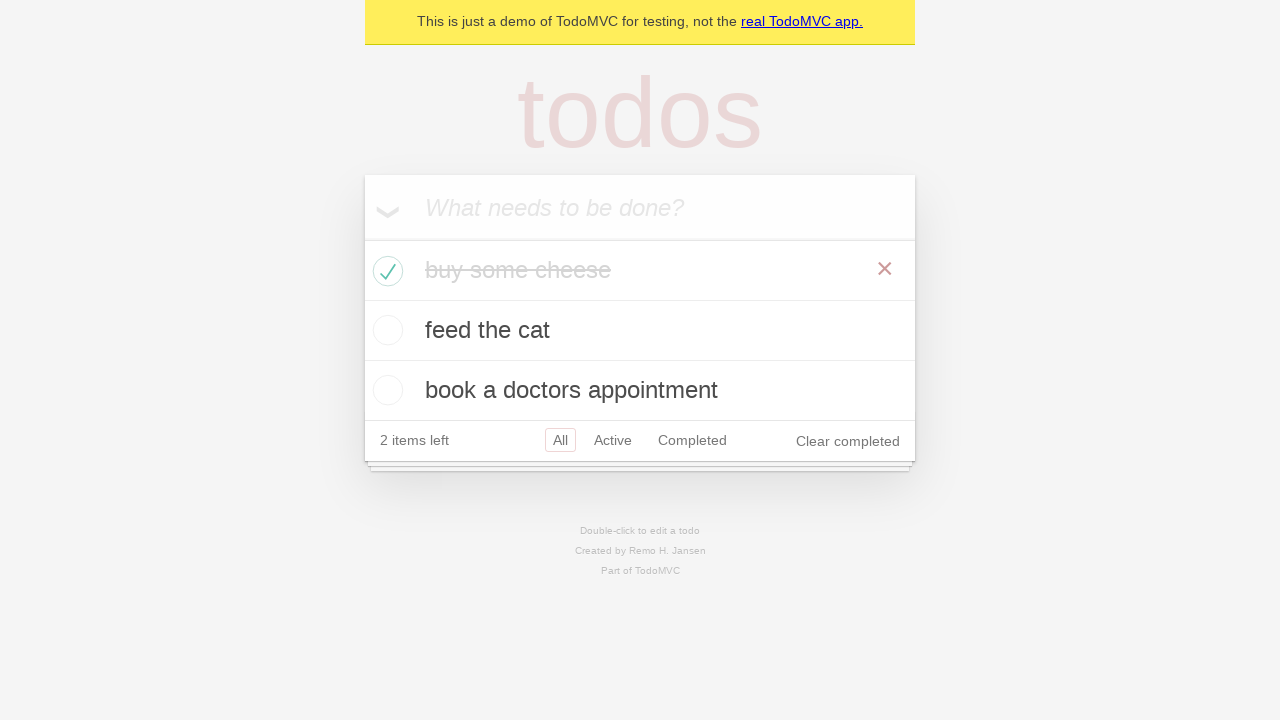

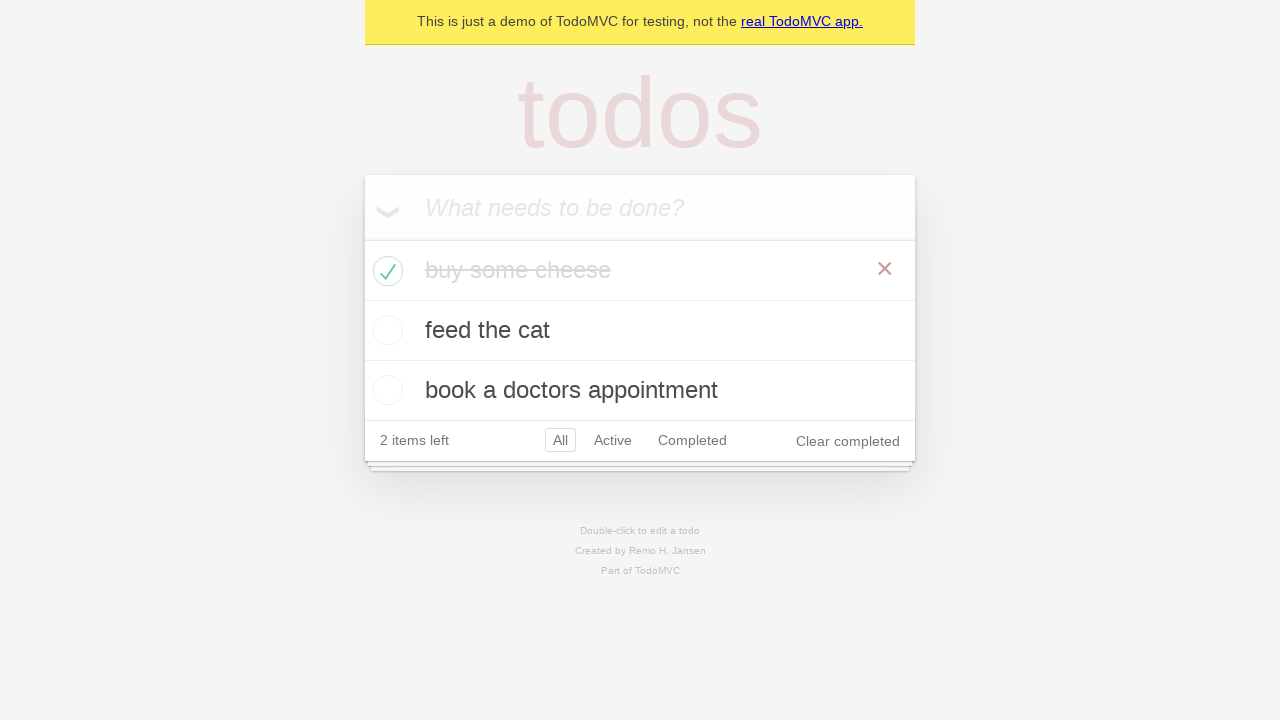